Navigates to Monitors category, selects Apple monitor 24, and adds it to cart

Starting URL: https://www.demoblaze.com/index.html

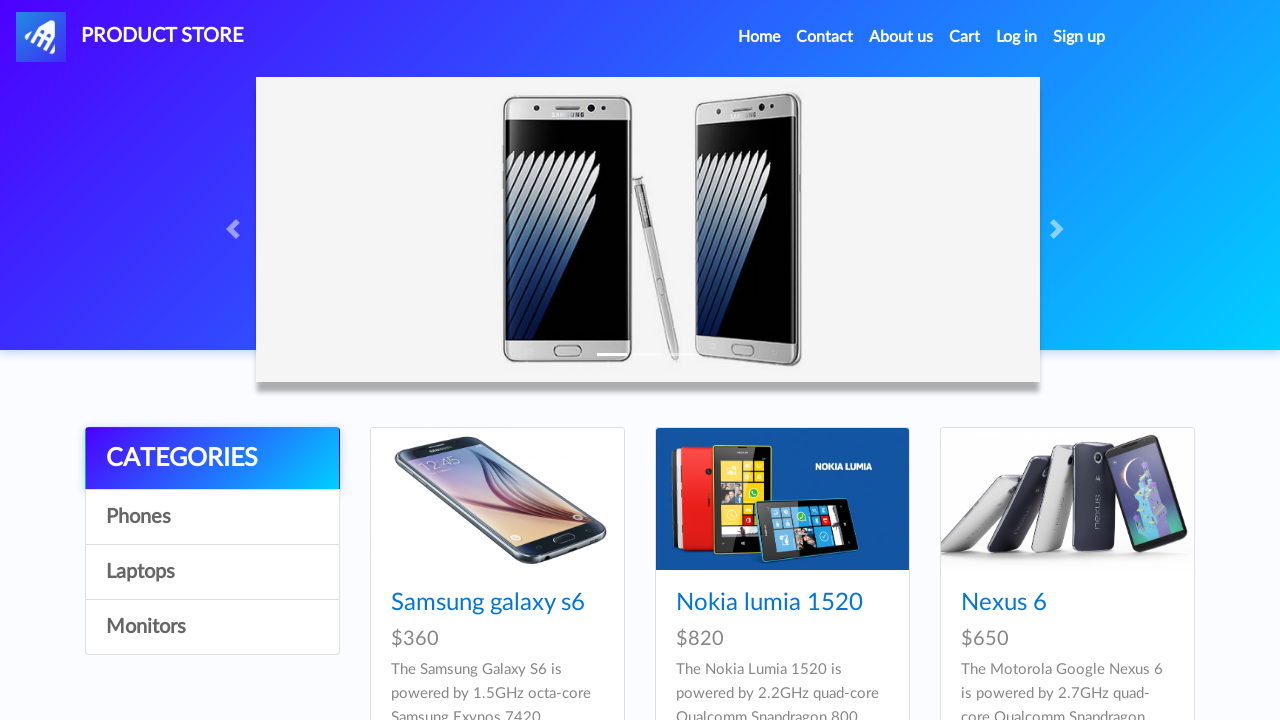

Clicked on Monitors category at (212, 627) on xpath=//a[@id='itemc'][3]
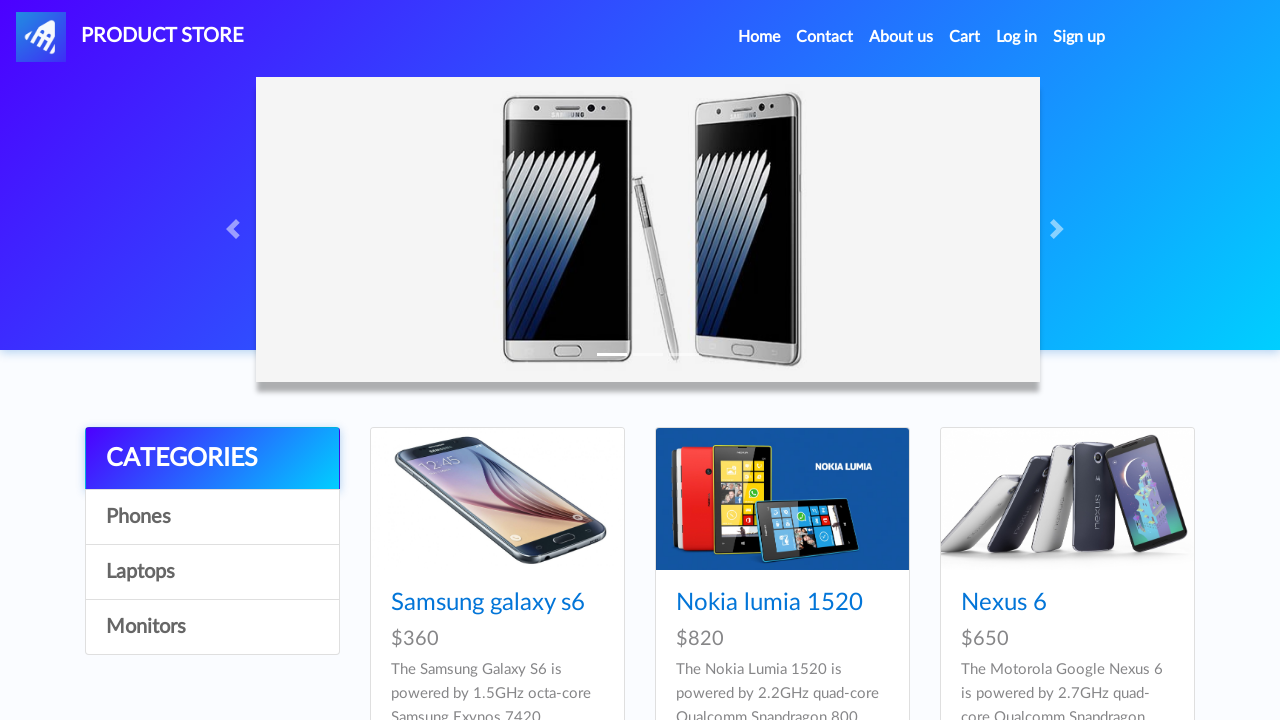

Waited 2 seconds for page to load
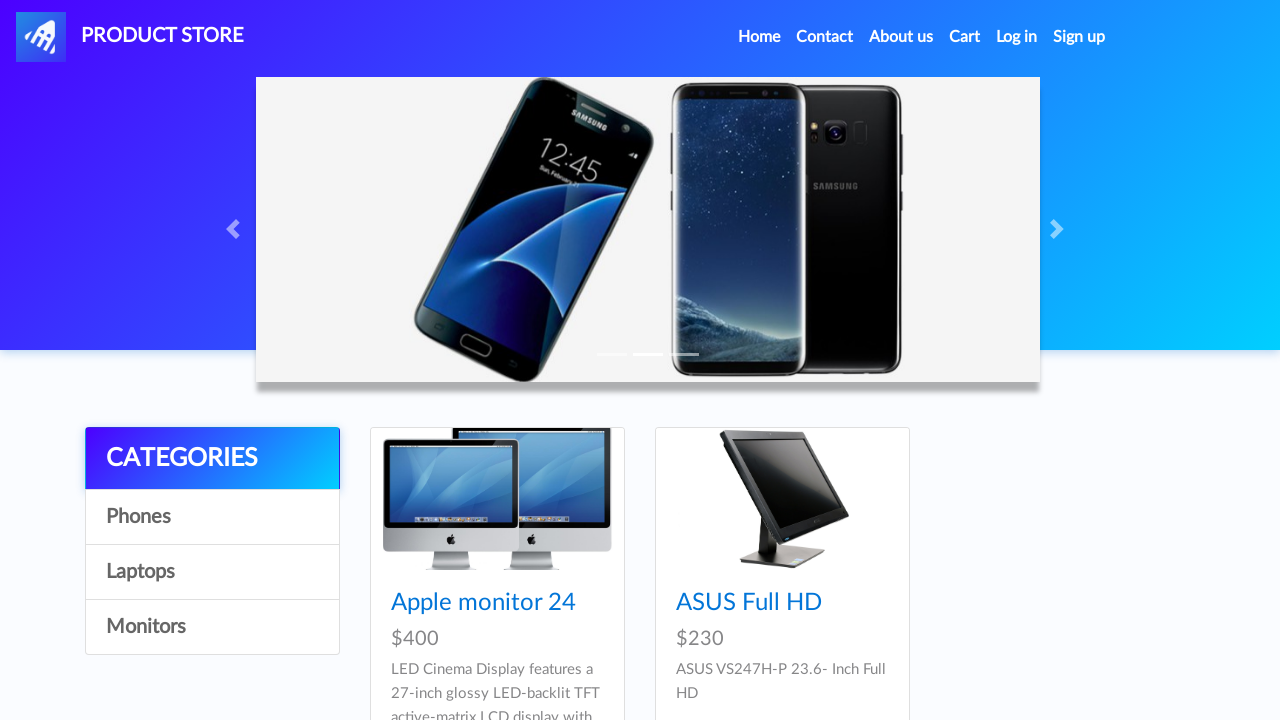

Clicked on Apple monitor 24 product at (497, 499) on xpath=//a[@href='prod.html?idp_=10']
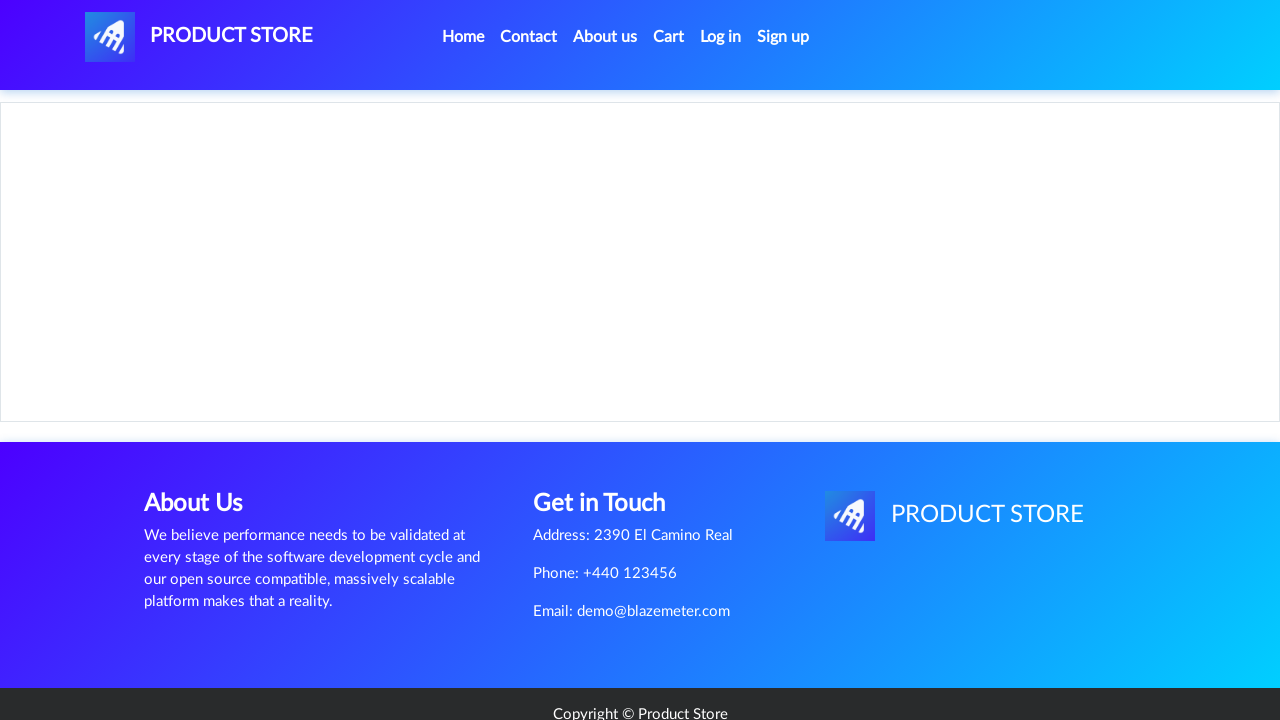

Clicked Add to cart button at (610, 460) on xpath=//a[@class='btn btn-success btn-lg']
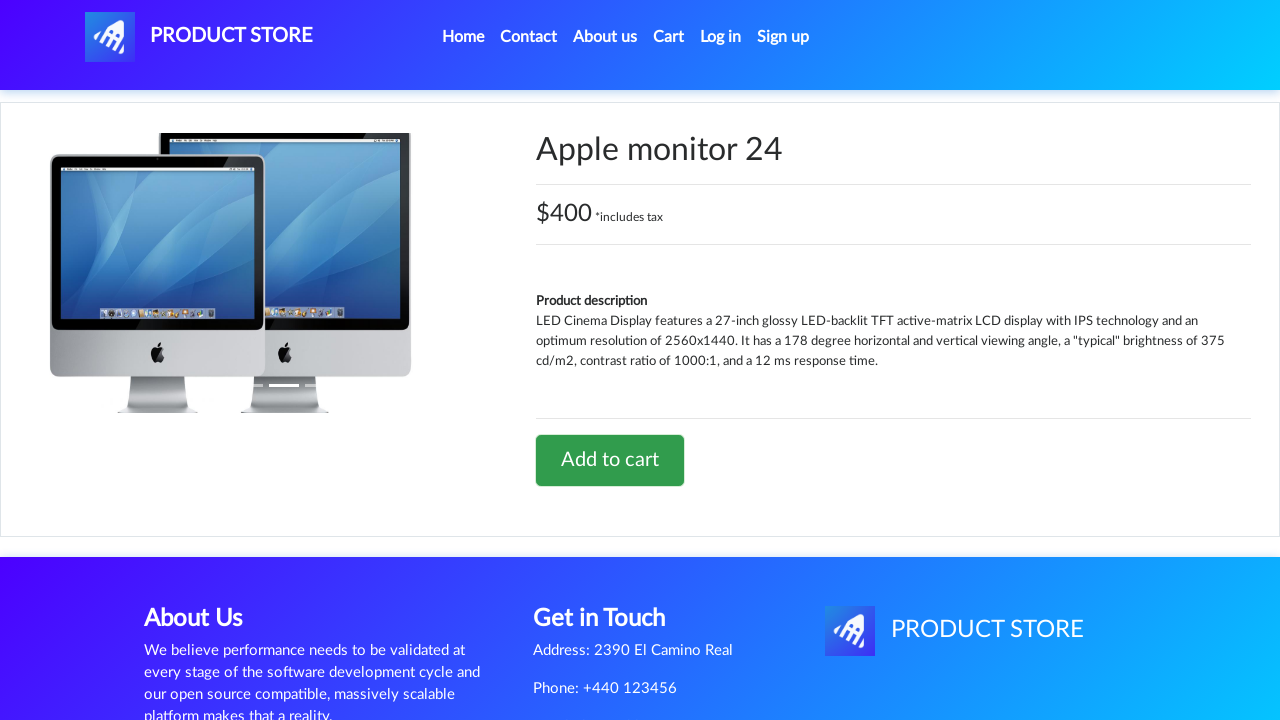

Set up dialog handler to accept alerts
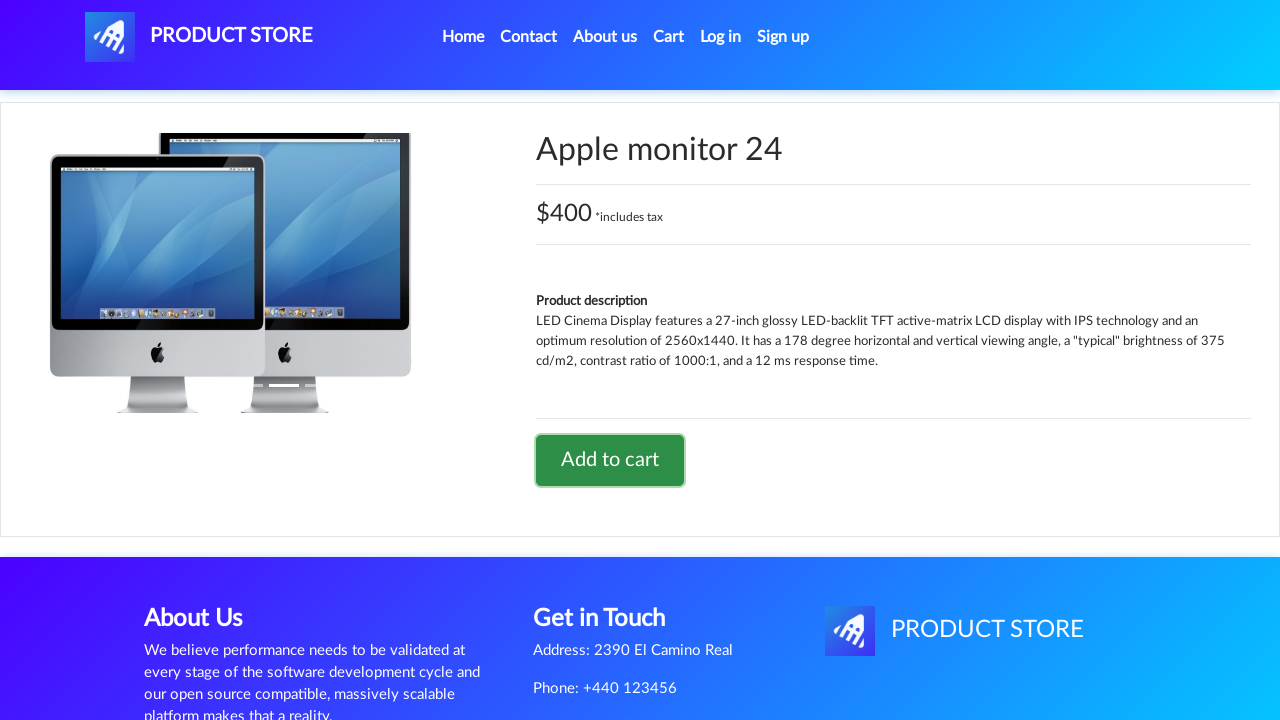

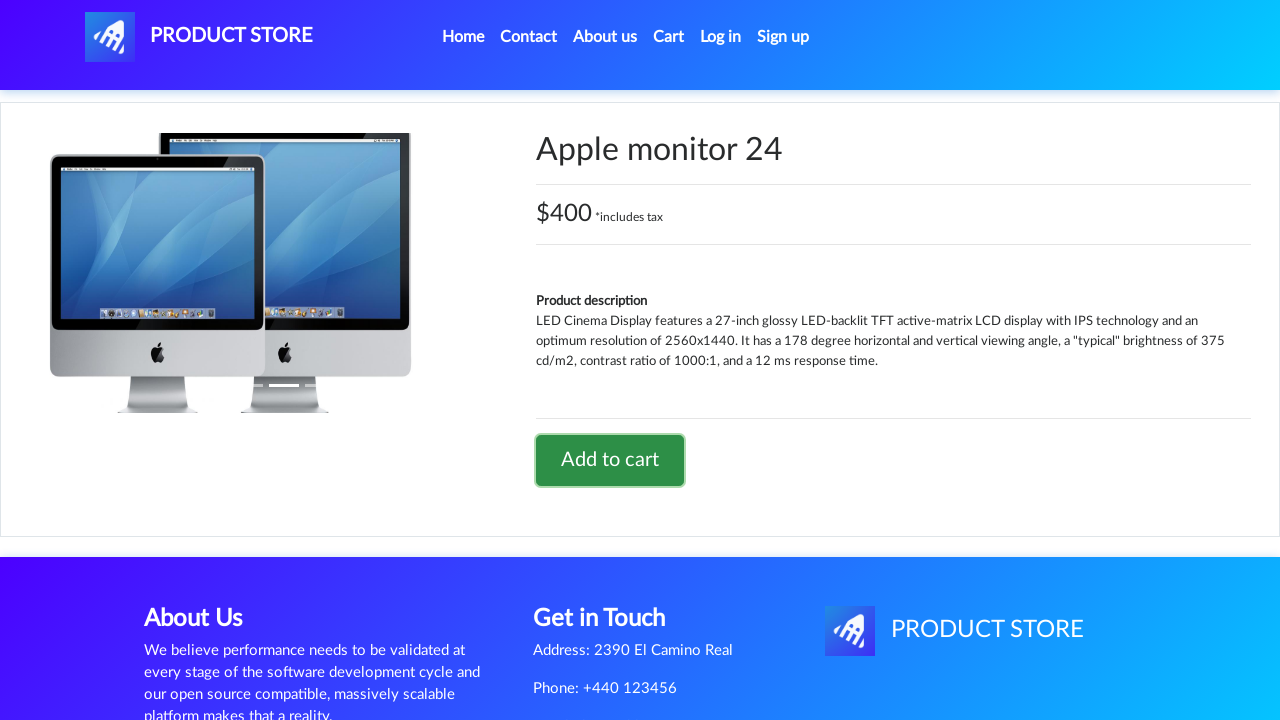